Tests keyboard shortcuts by pressing Control+A on an element in the Playwright documentation page.

Starting URL: https://playwright.dev/docs/input

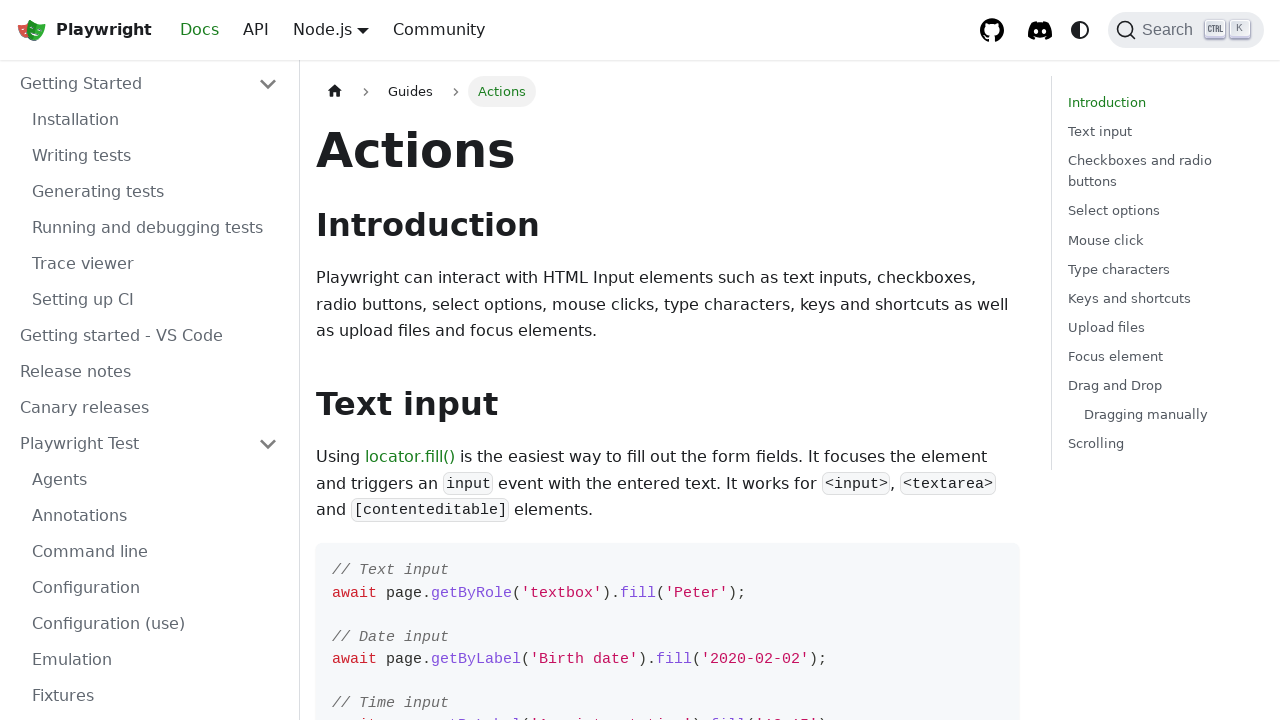

Navigated to Playwright documentation input page
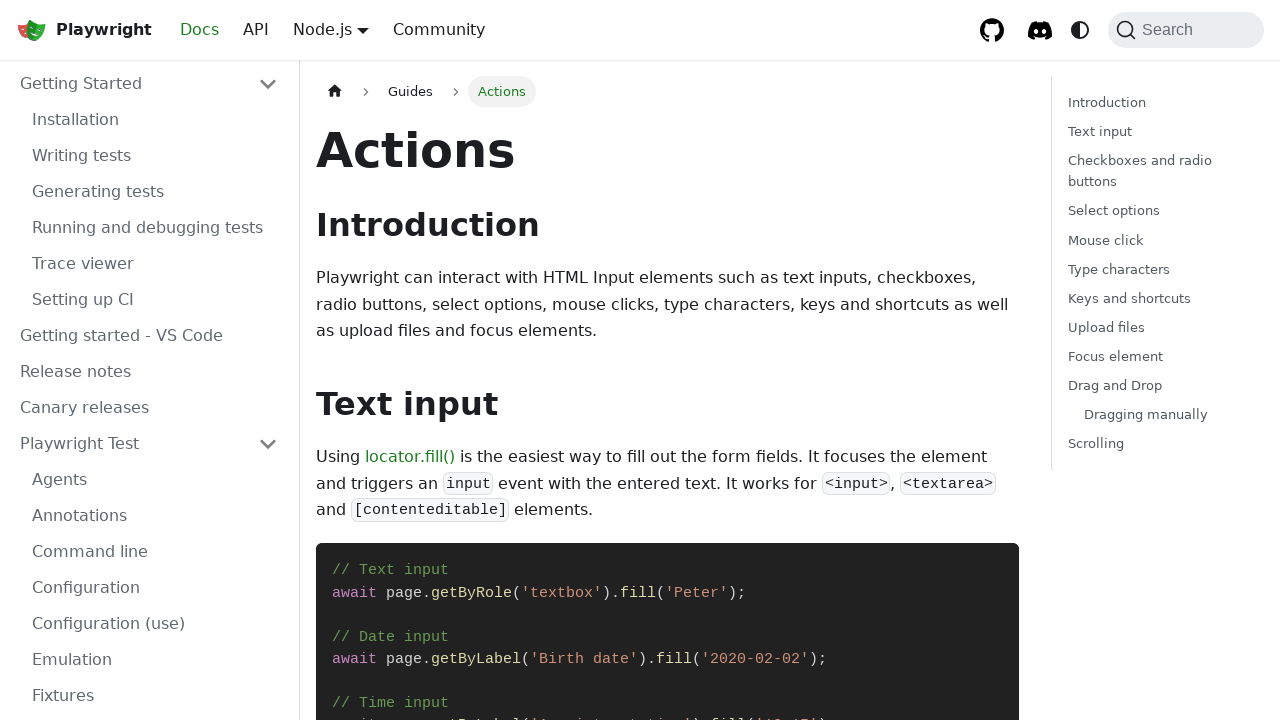

Waited for keys-and-shortcuts element to load
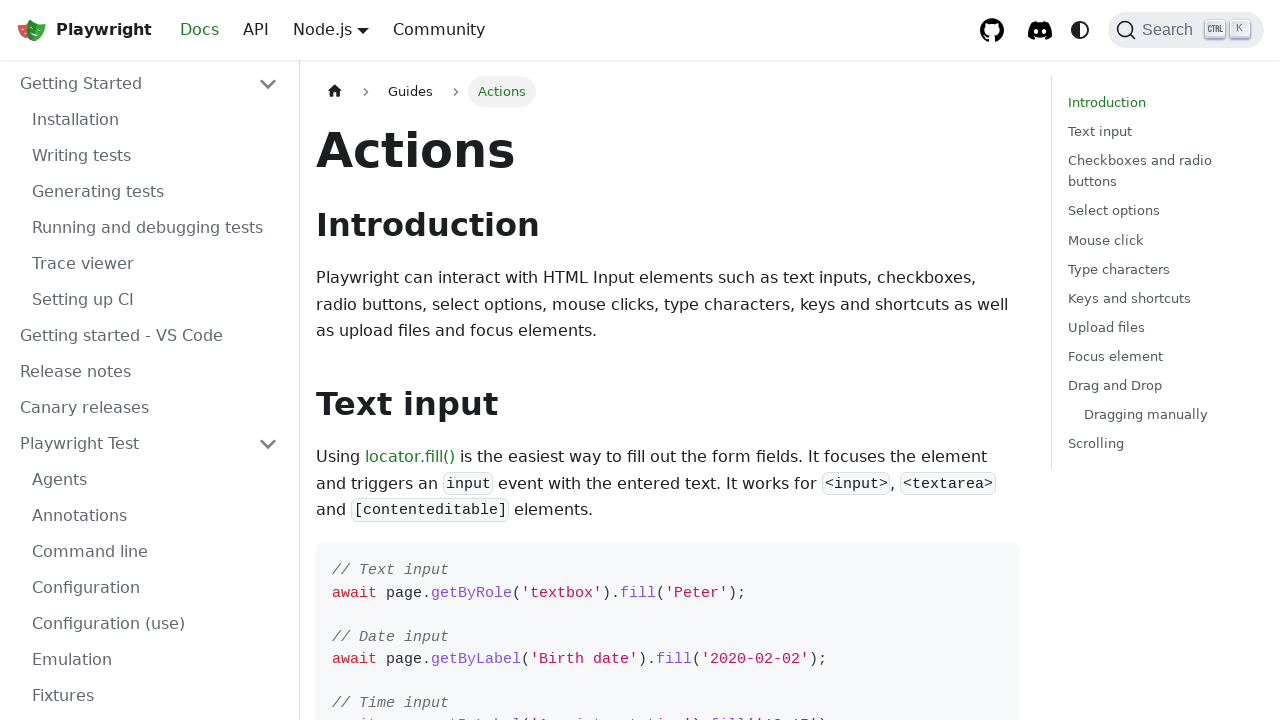

Pressed Control+A keyboard shortcut on the keys-and-shortcuts element on #keys-and-shortcuts
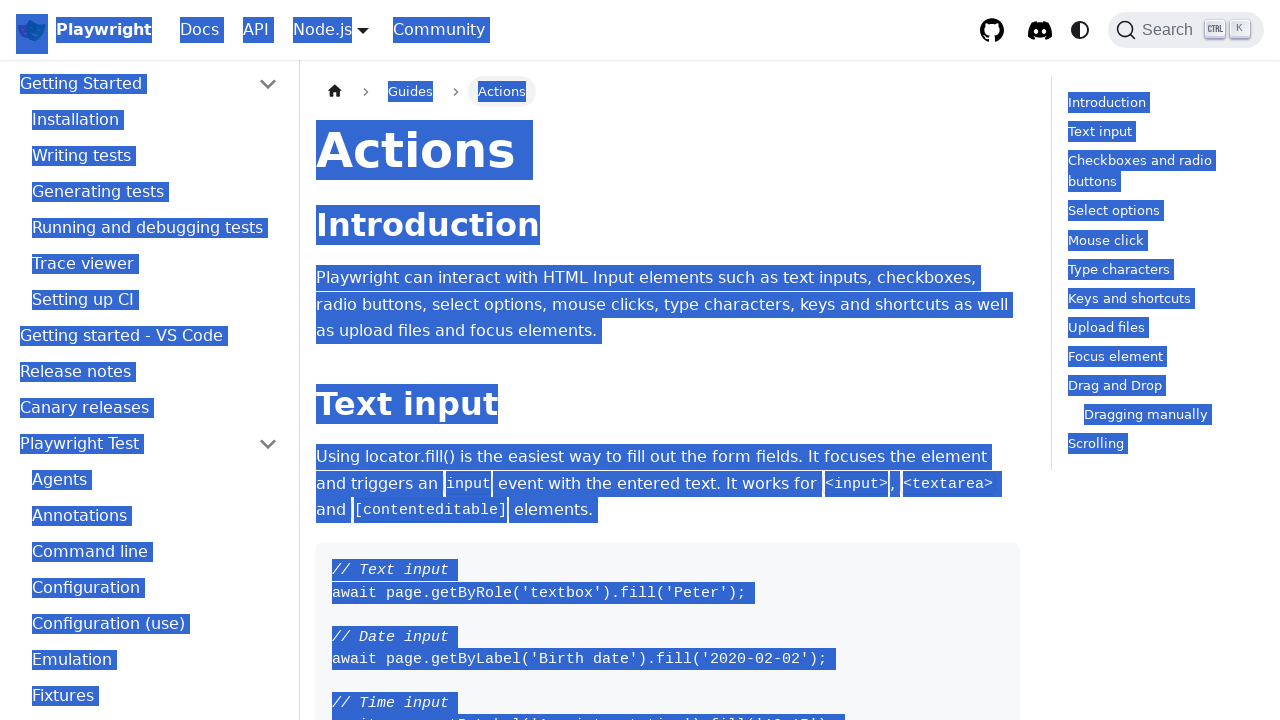

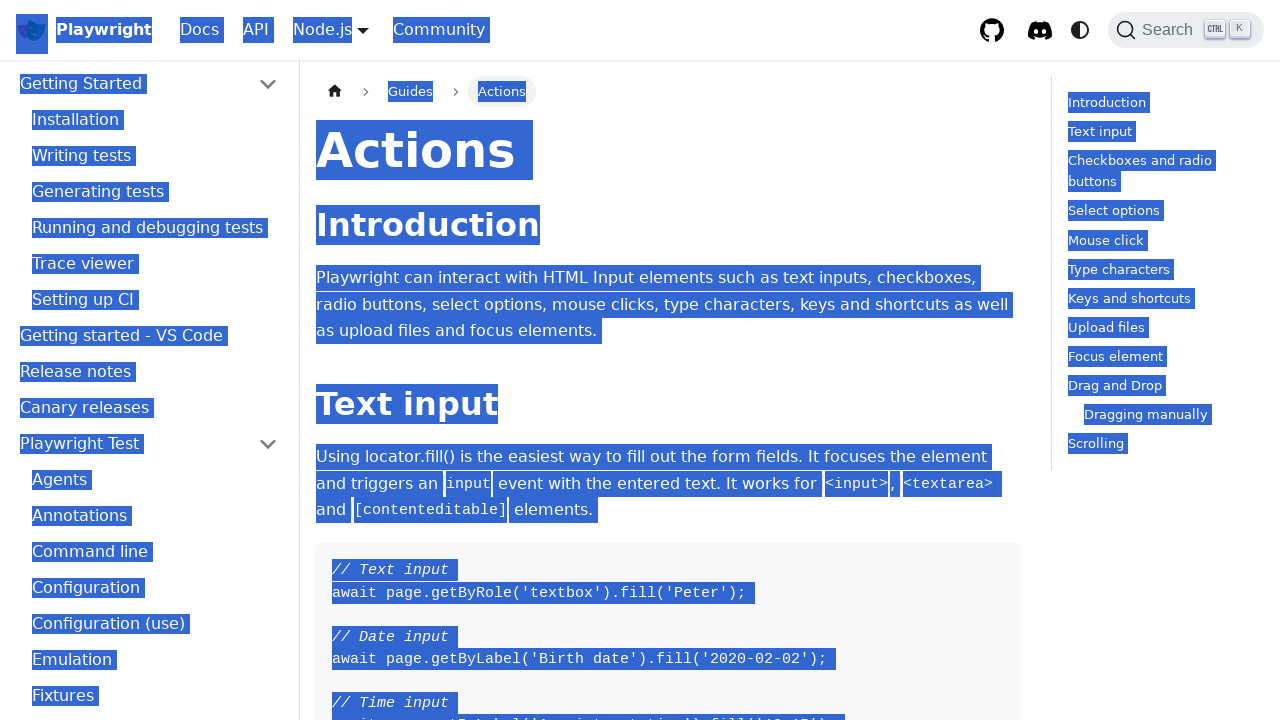